Tests login form validation by clicking the login button without entering credentials and verifying that a warning message is displayed.

Starting URL: https://login1.nextbasecrm.com/?login=yes

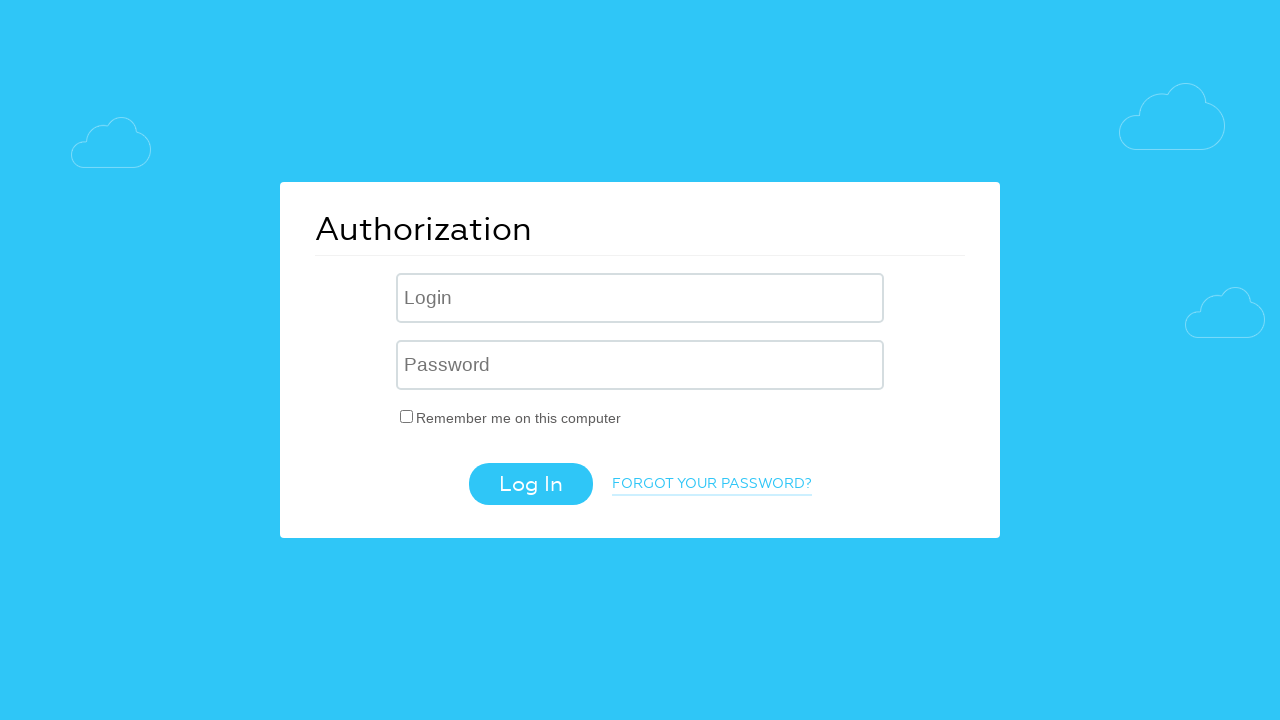

Clicked login button without entering credentials to trigger validation at (530, 484) on .login-btn
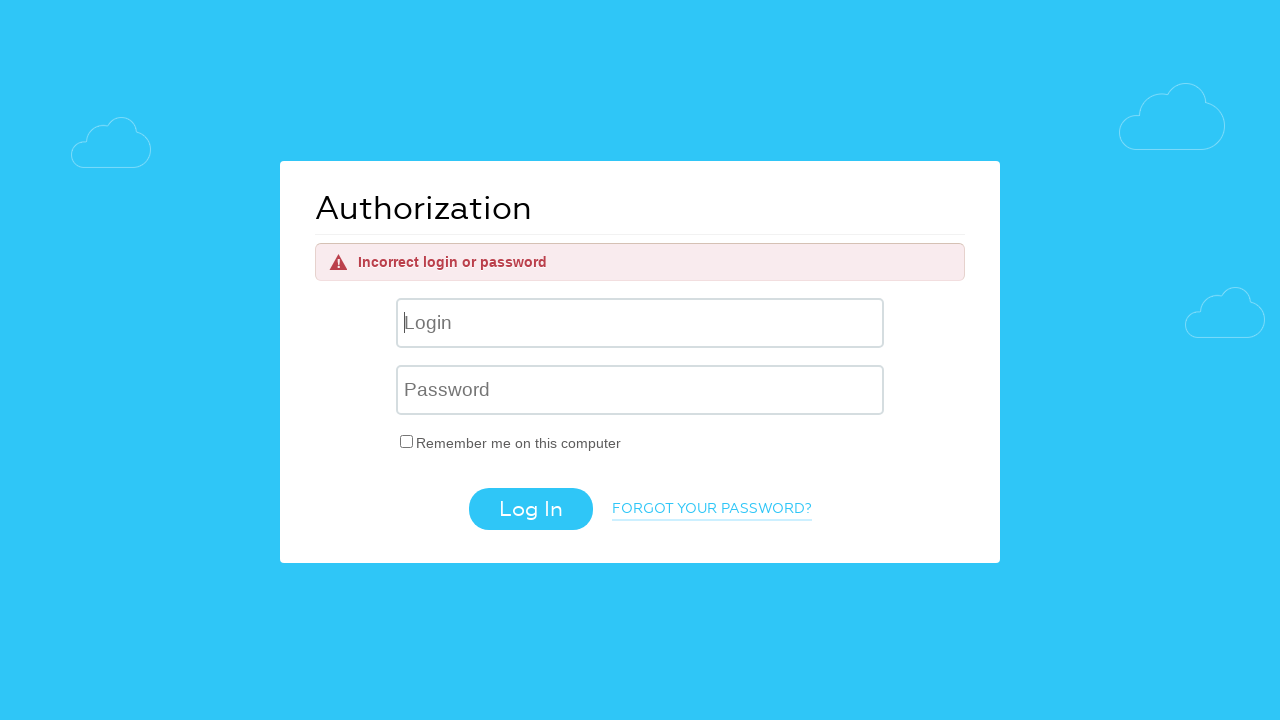

Located warning message element using absolute XPath
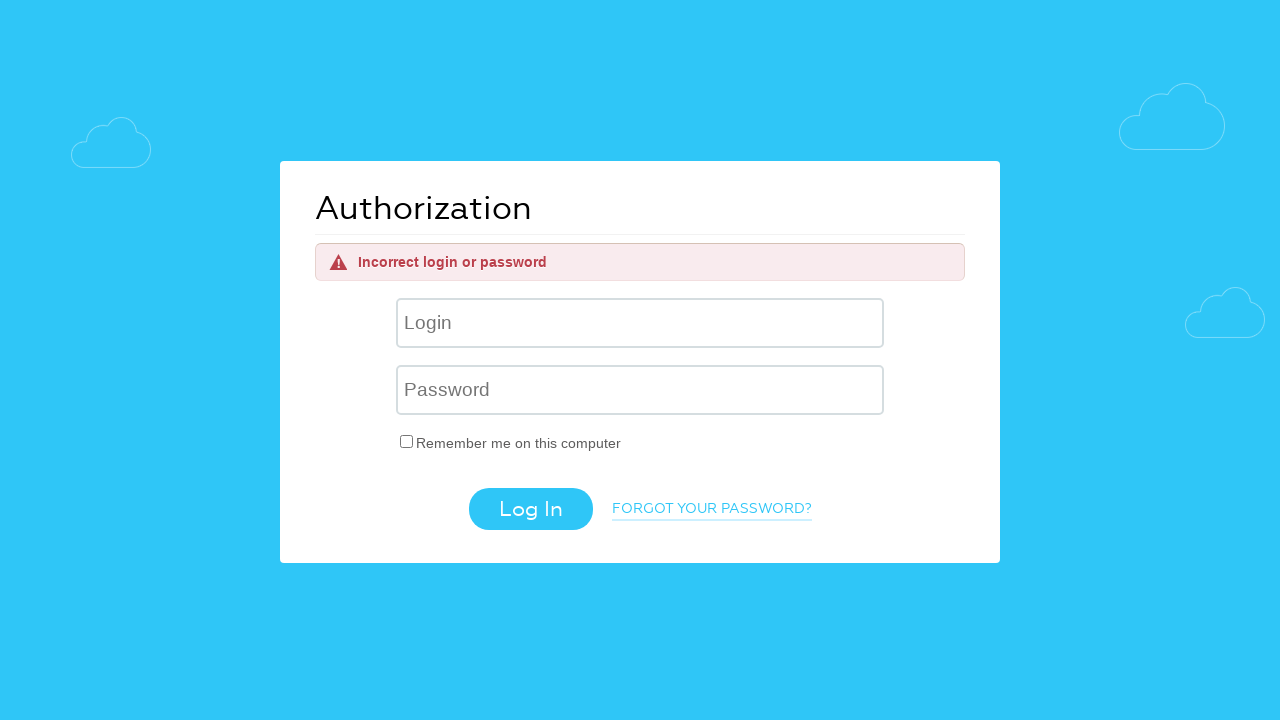

Warning message became visible, form validation triggered
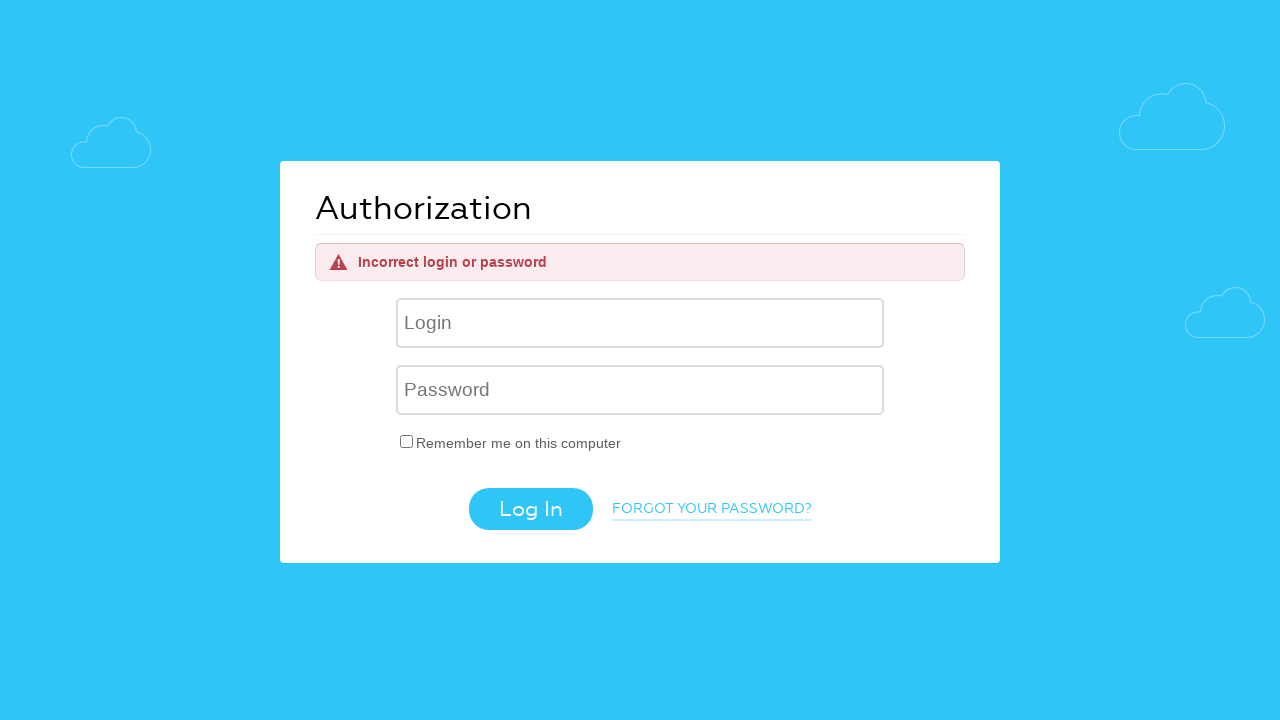

Retrieved and printed warning message text content
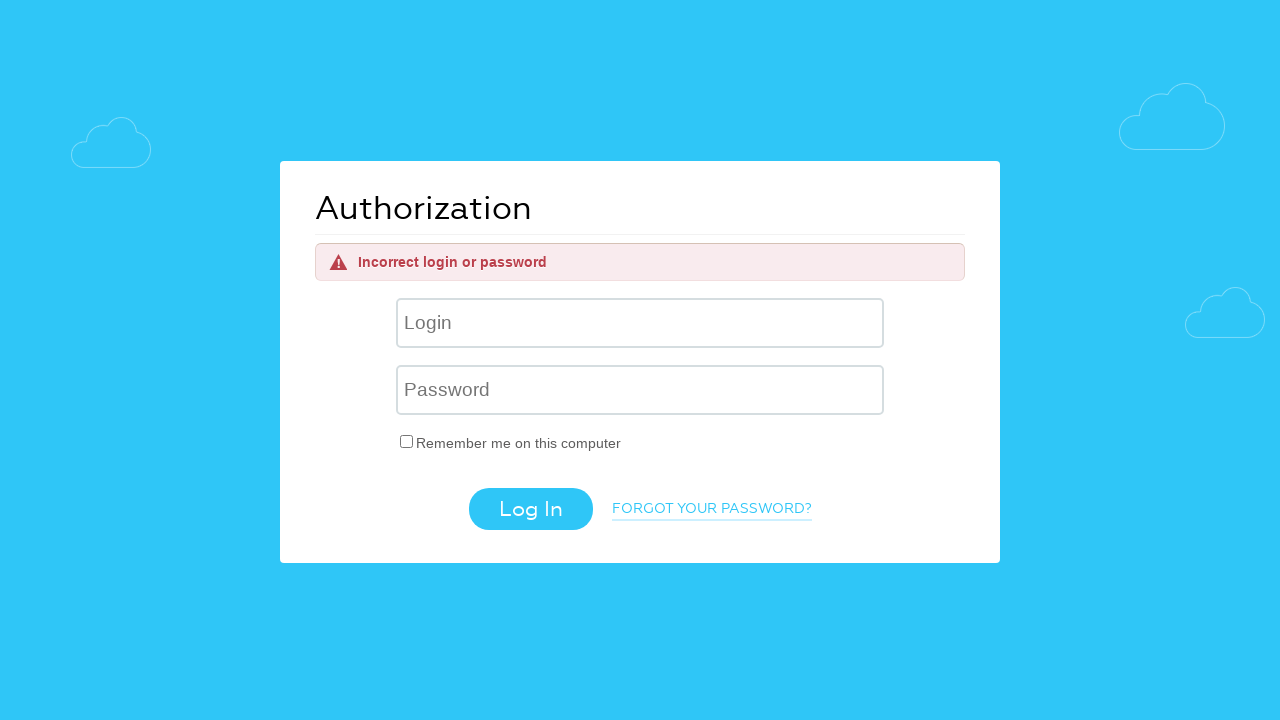

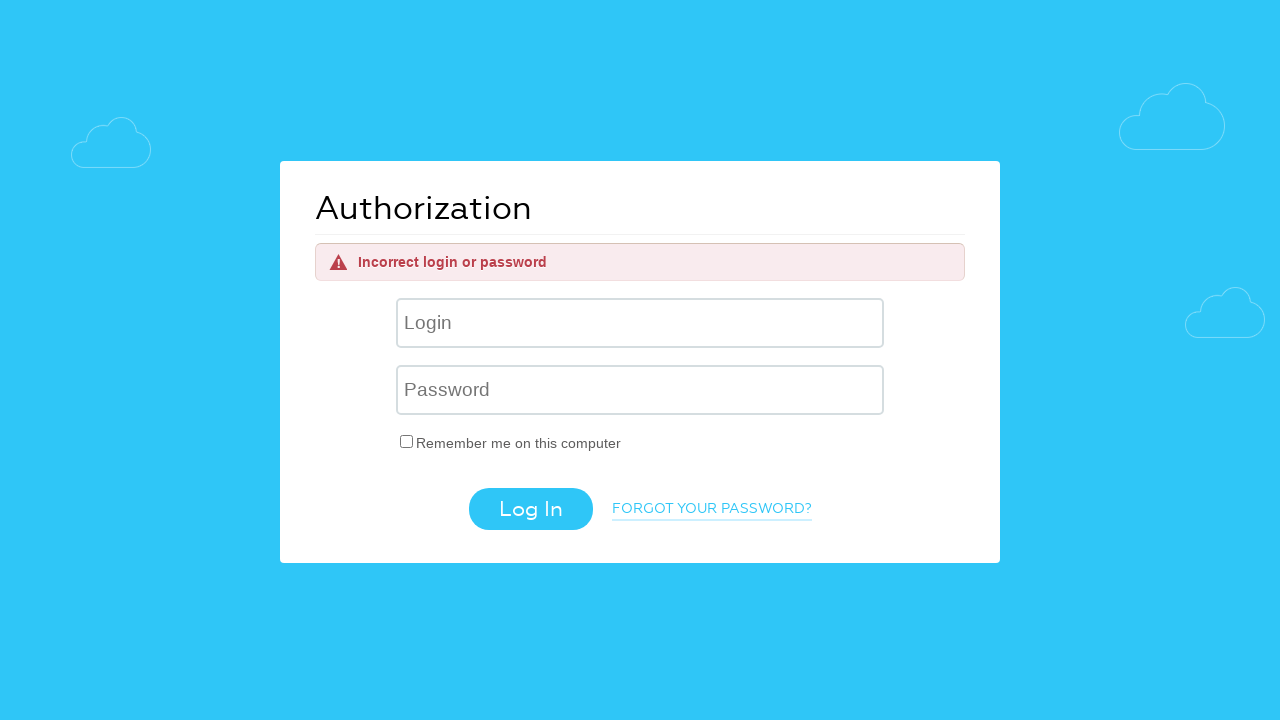